Navigates to NSE India derivatives quotes page for BANKNIFTY options and waits for the page to load

Starting URL: https://www.nseindia.com/get-quotes/derivatives?symbol=BANKNIFTY&identifier=OPTIDXBANKNIFTY30-09-2025CE55800.00

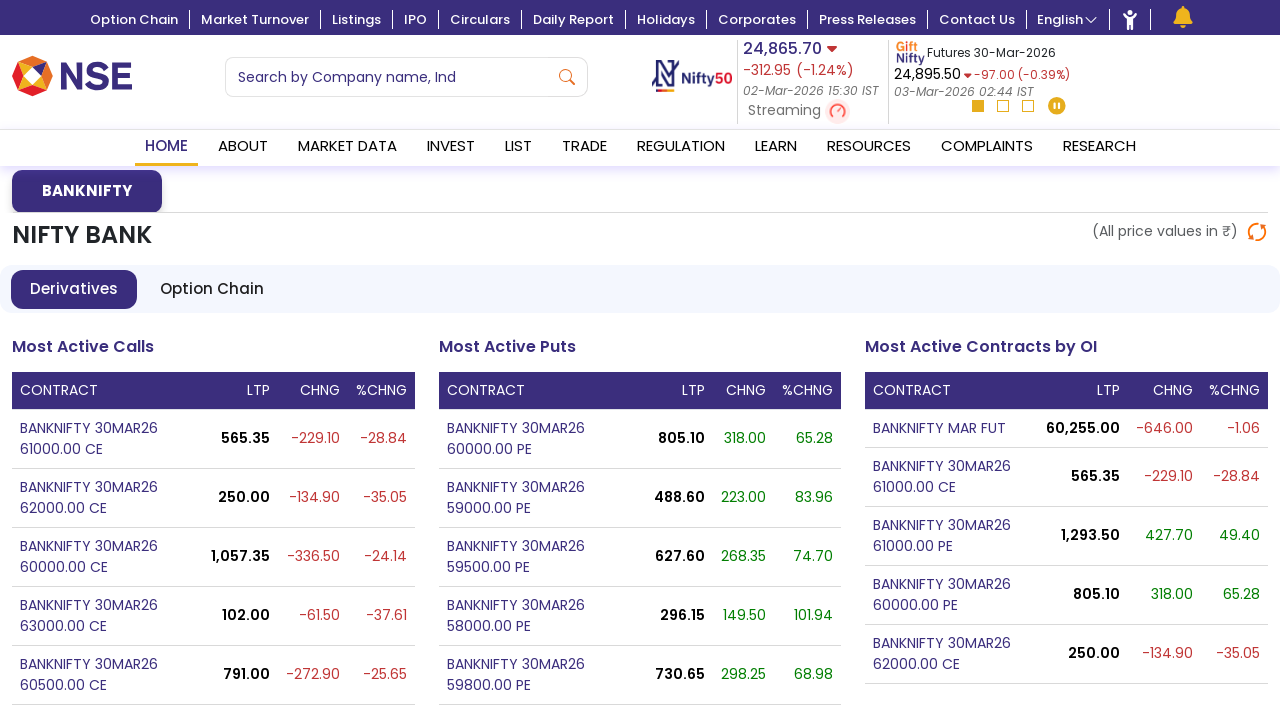

Waited for NSE India BANKNIFTY options page to load (networkidle)
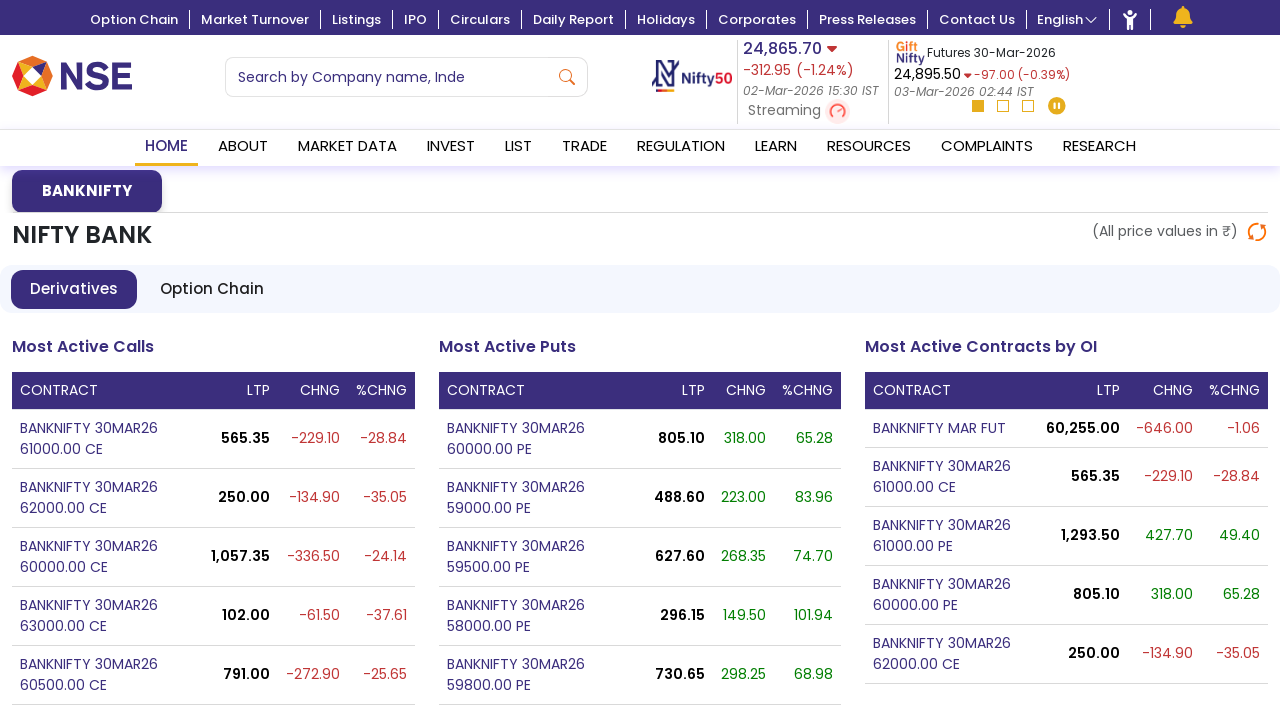

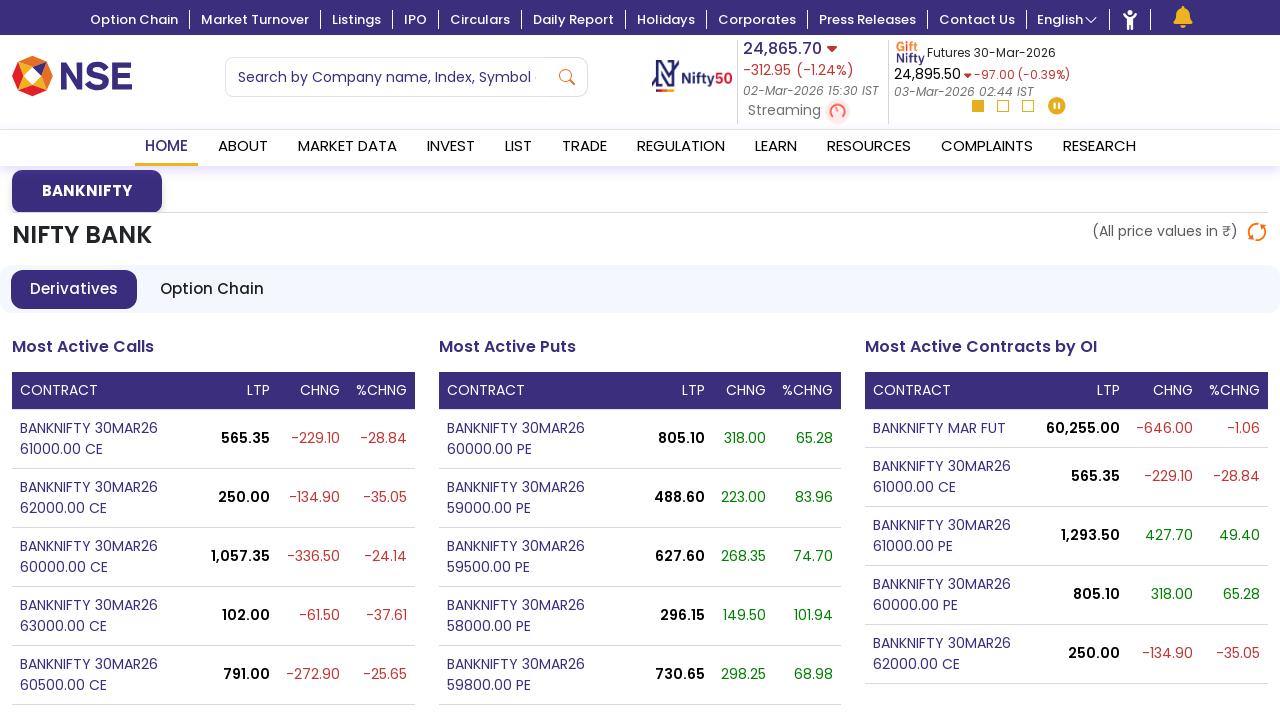